Tests handling of JavaScript alert dialogs by triggering an alert and accepting it

Starting URL: https://www.selenium.dev/documentation/webdriver/interactions/alerts/

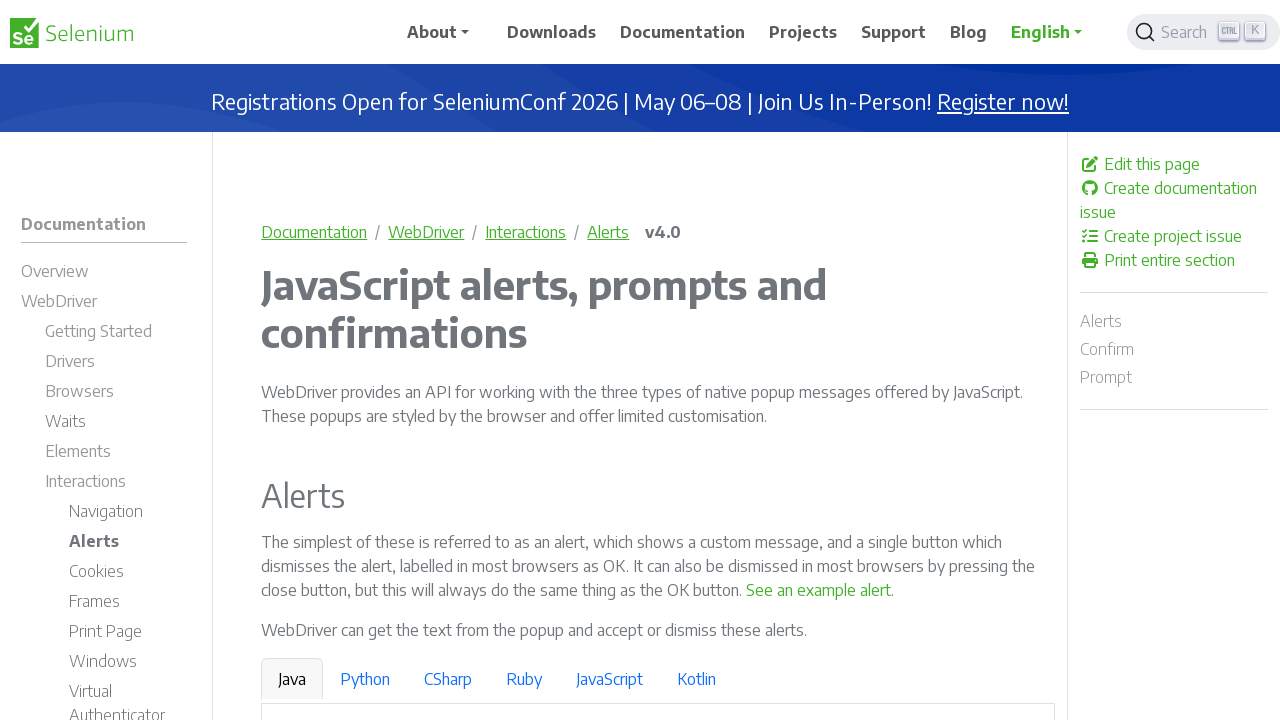

Set up dialog handler to accept alerts
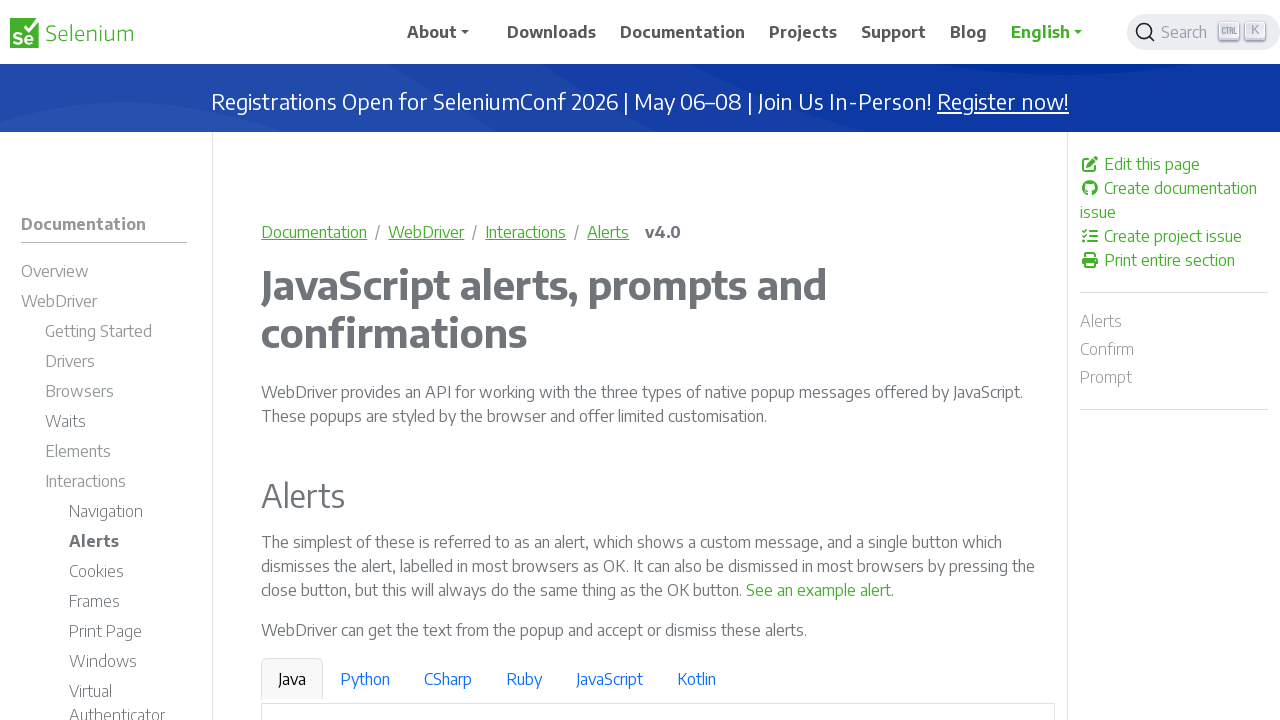

Clicked 'See an example alert' button to trigger JavaScript alert at (819, 590) on internal:text="See an example alert"s
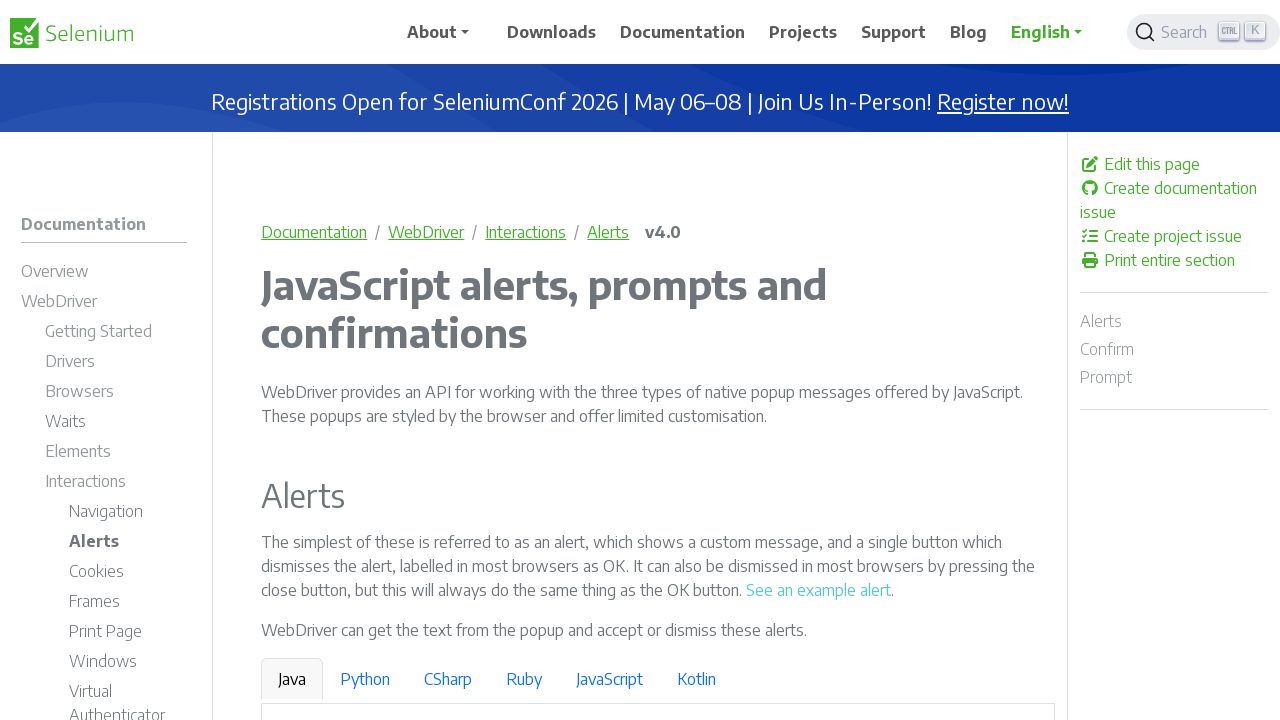

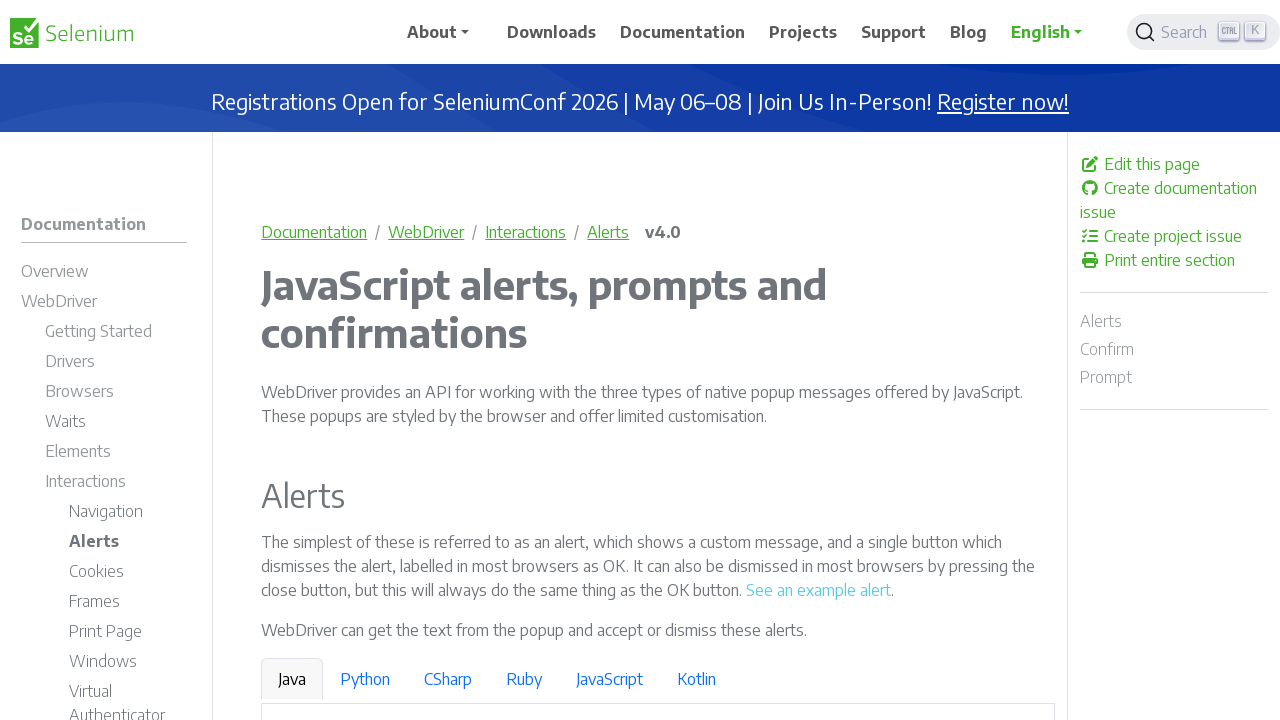